Opens a practice automation website with Chrome browser options configured for popup blocking and download directory settings

Starting URL: https://rahulshettyacademy.com/AutomationPractice/

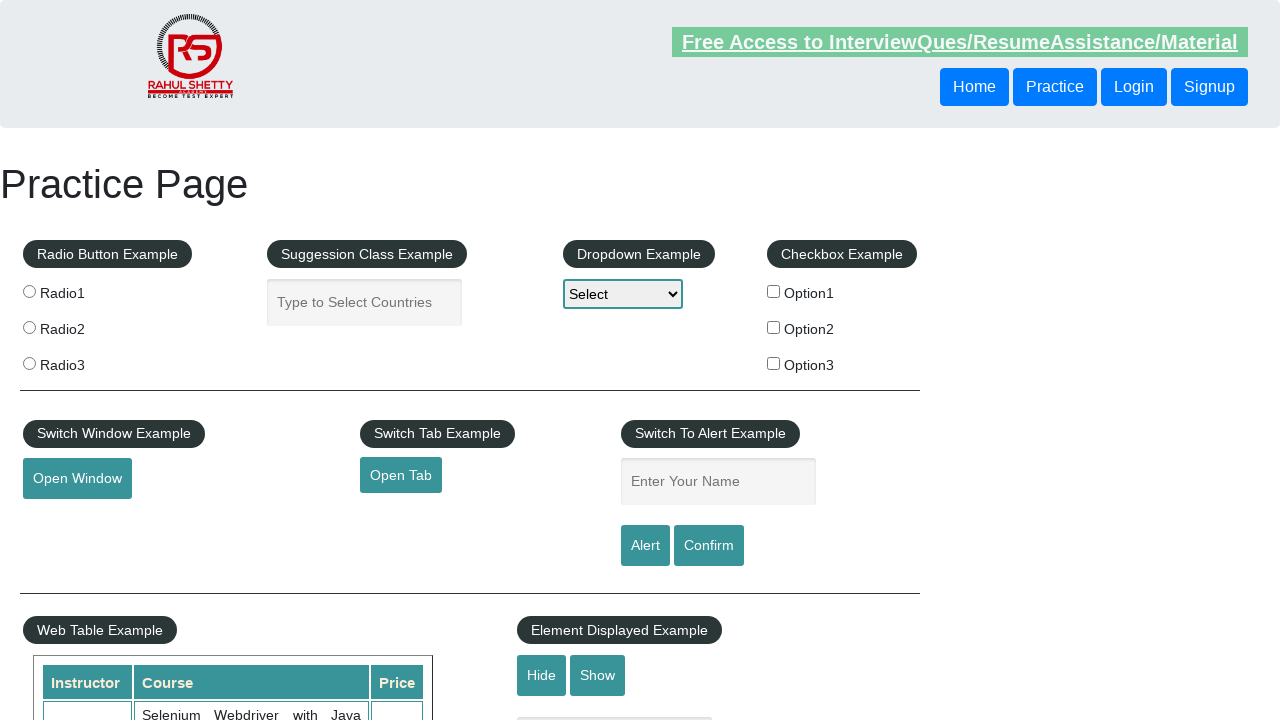

Waited for page to reach networkidle state on https://rahulshettyacademy.com/AutomationPractice/
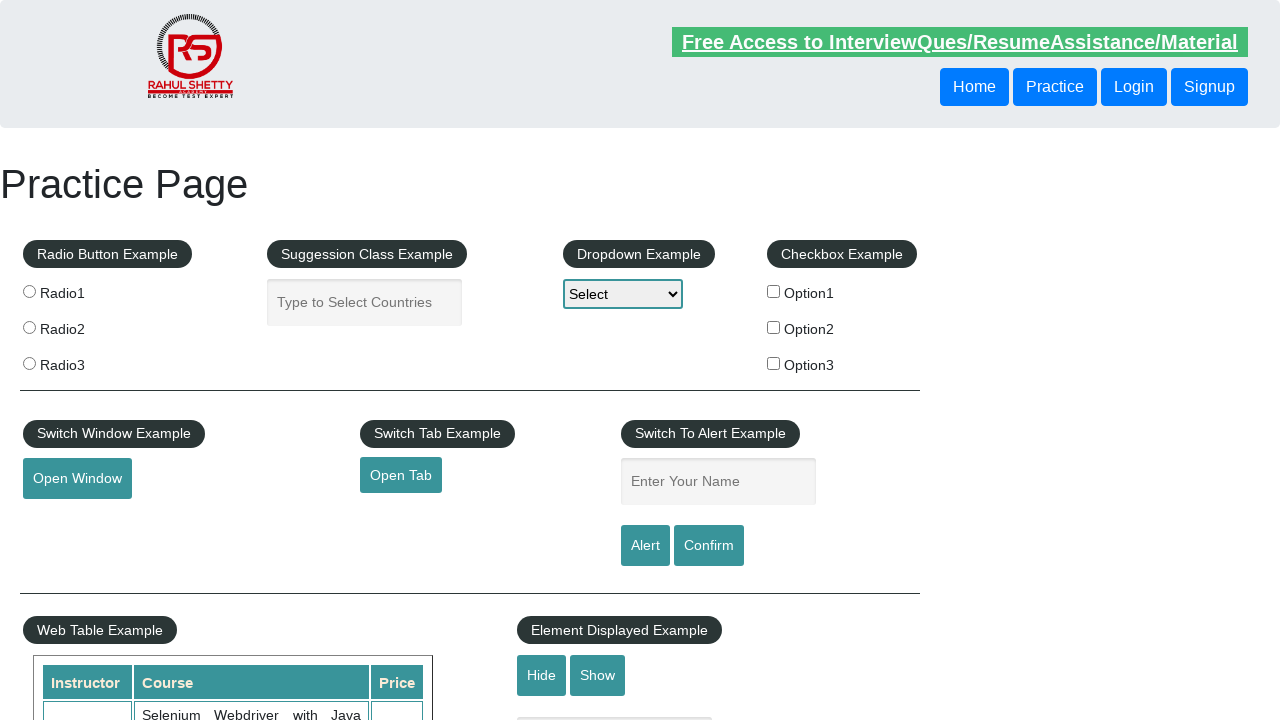

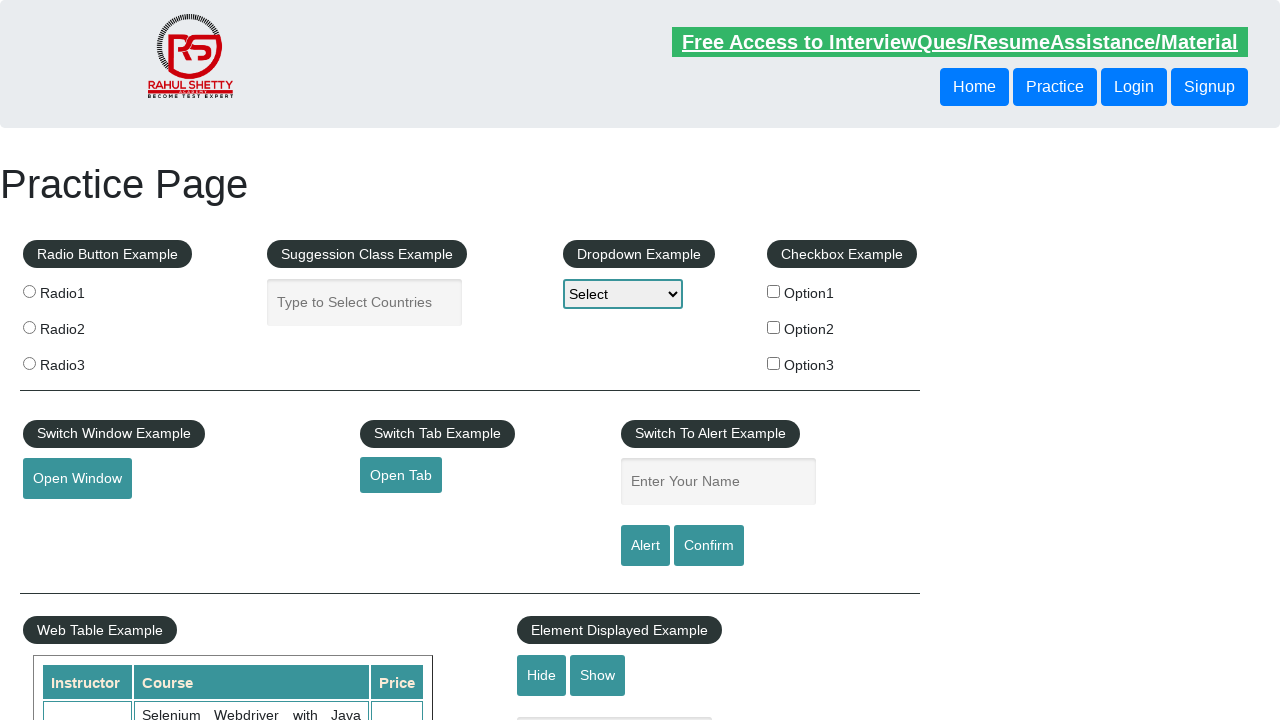